Tests navigating to Gmail support page and clicking a link that opens in a new window, then switching to the new window

Starting URL: https://support.google.com/mail/answer/56256?hl=en

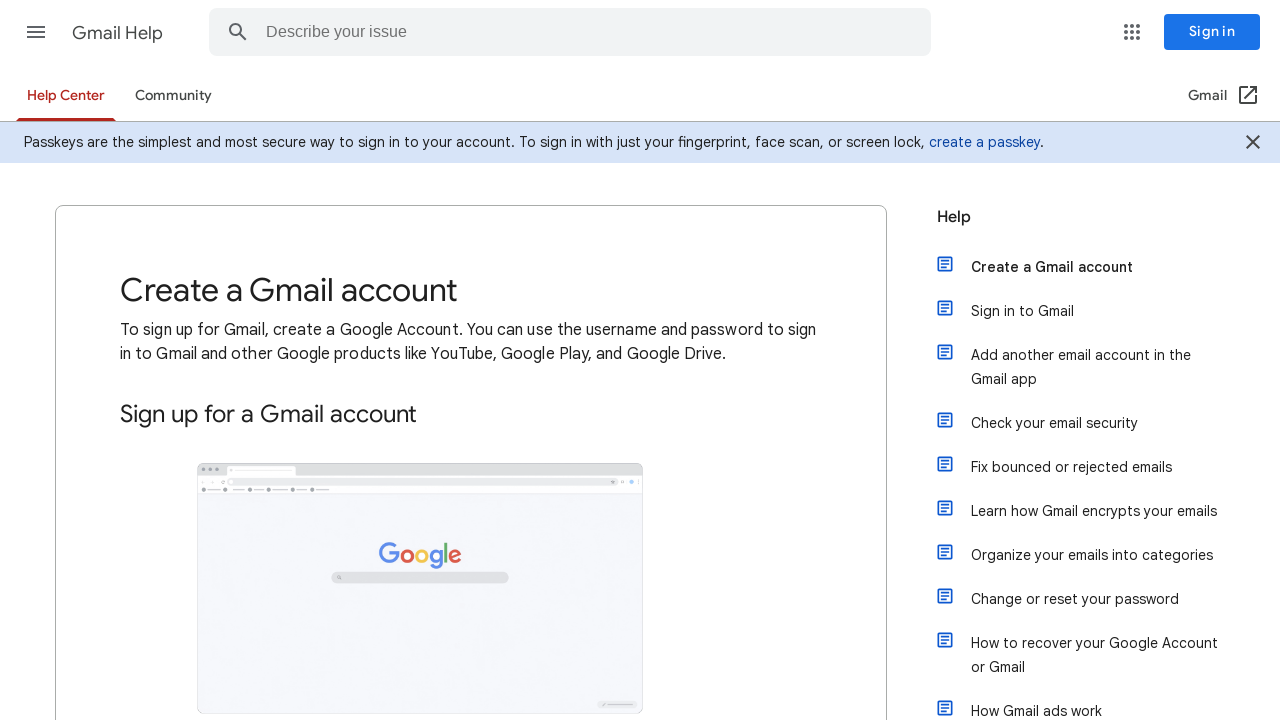

Clicked 'Learn more about Gmail Terms of Use' link at (371, 360) on text=Learn more about Gmail Terms of Use
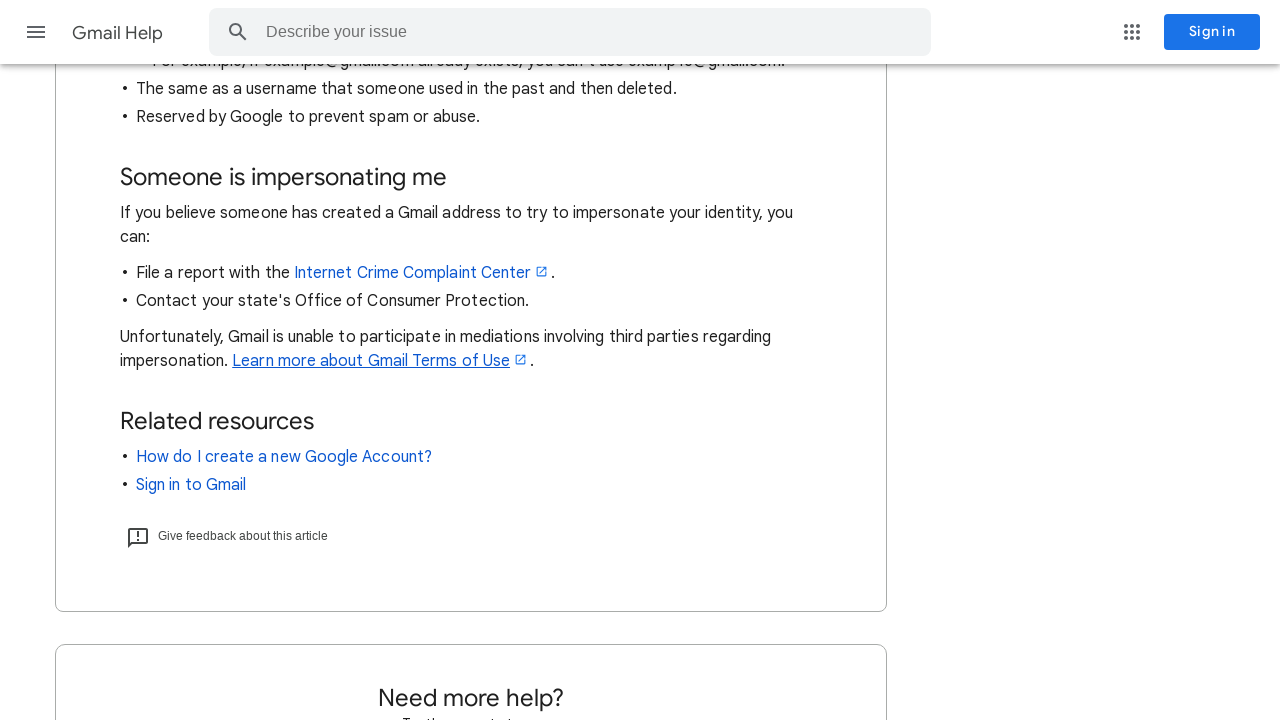

New page/tab opened
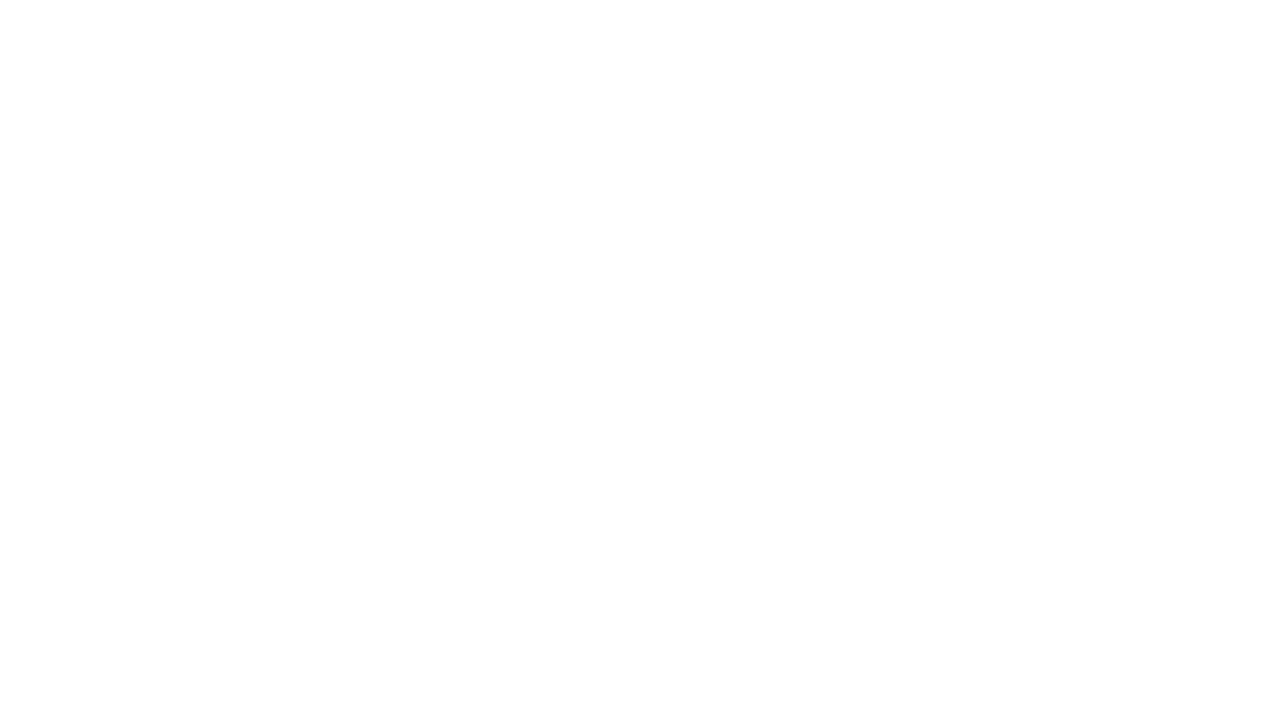

New page loaded successfully
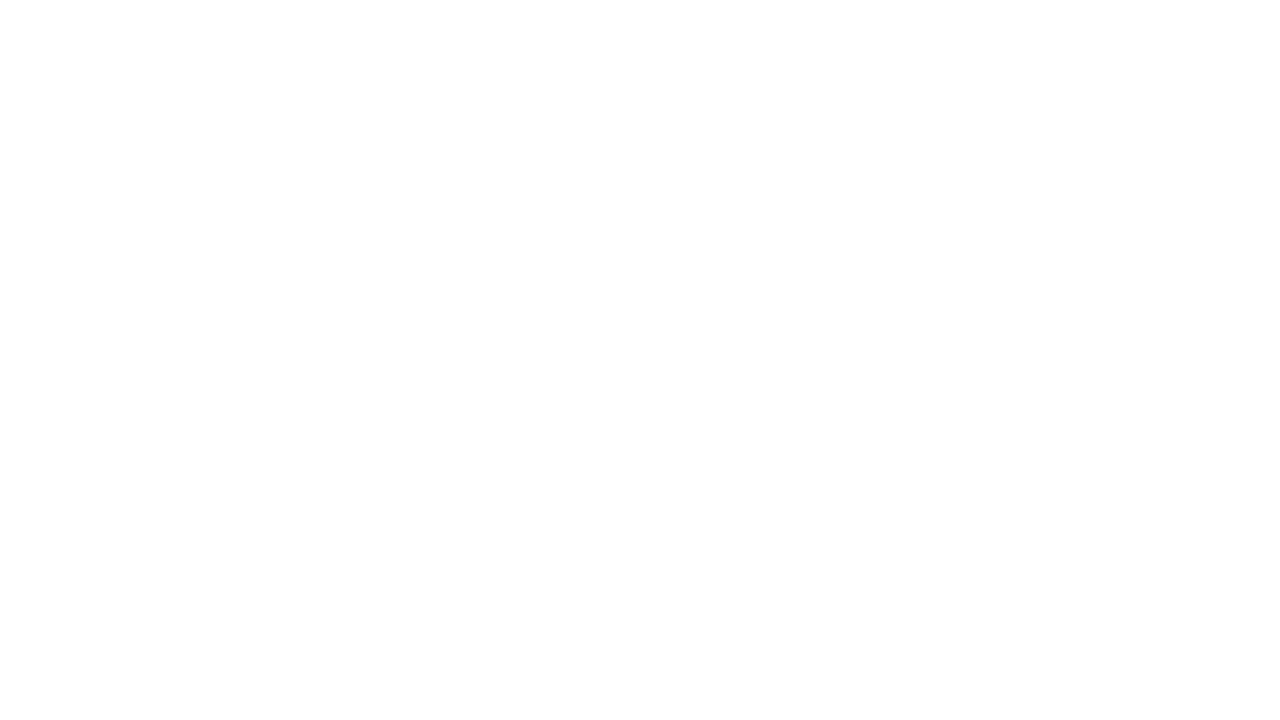

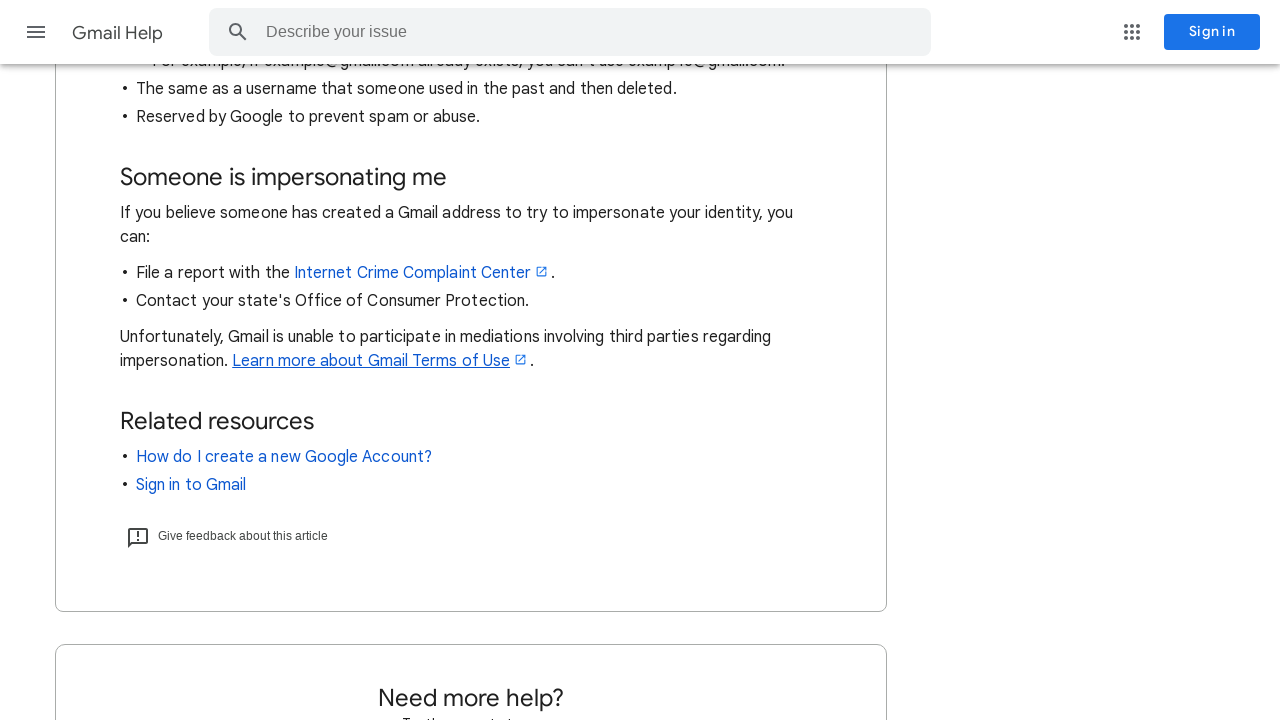